Tests the candidate search functionality on a Brazilian exam results portal by entering a name in the search field and submitting the form to check if a candidate is found.

Starting URL: https://security.cebraspe.org.br/ConsultaOnline/UNB_23_ACESSOENEM/1983/7d6638f3-928d-46f4-b7bd-9ace99ad2b70/Consulta

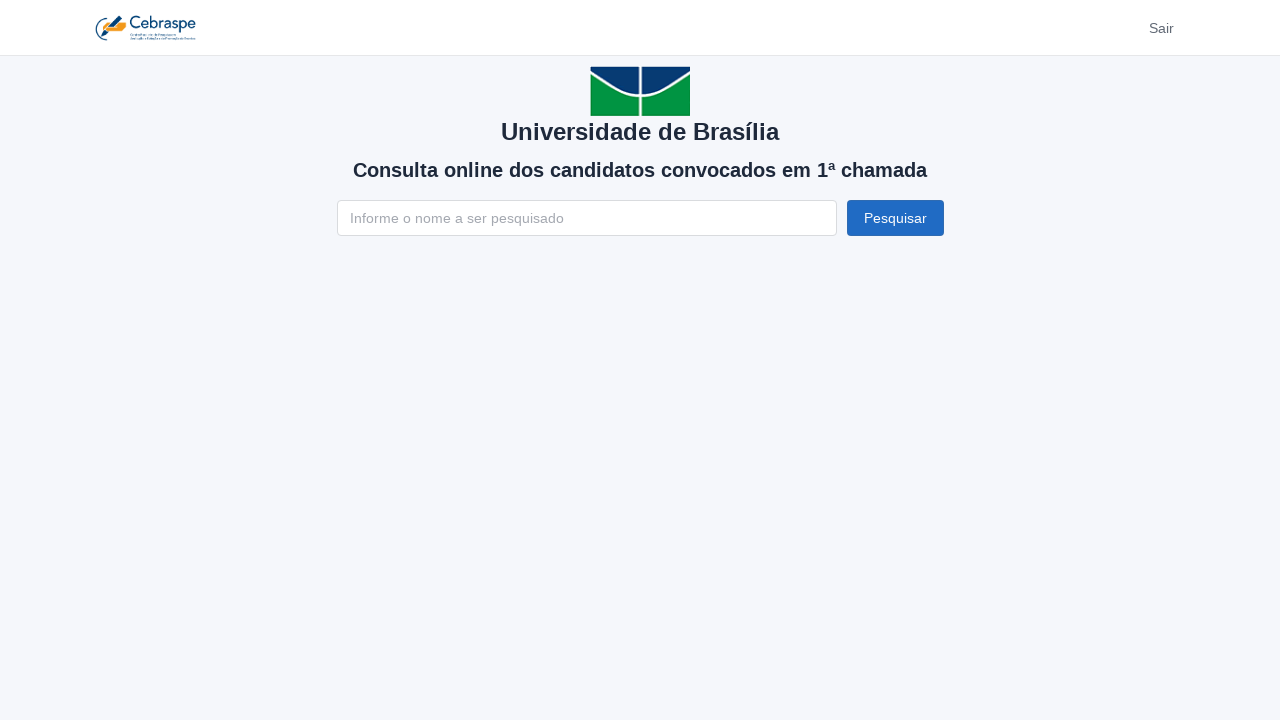

Cleared the name search input field on #NomeConsulta
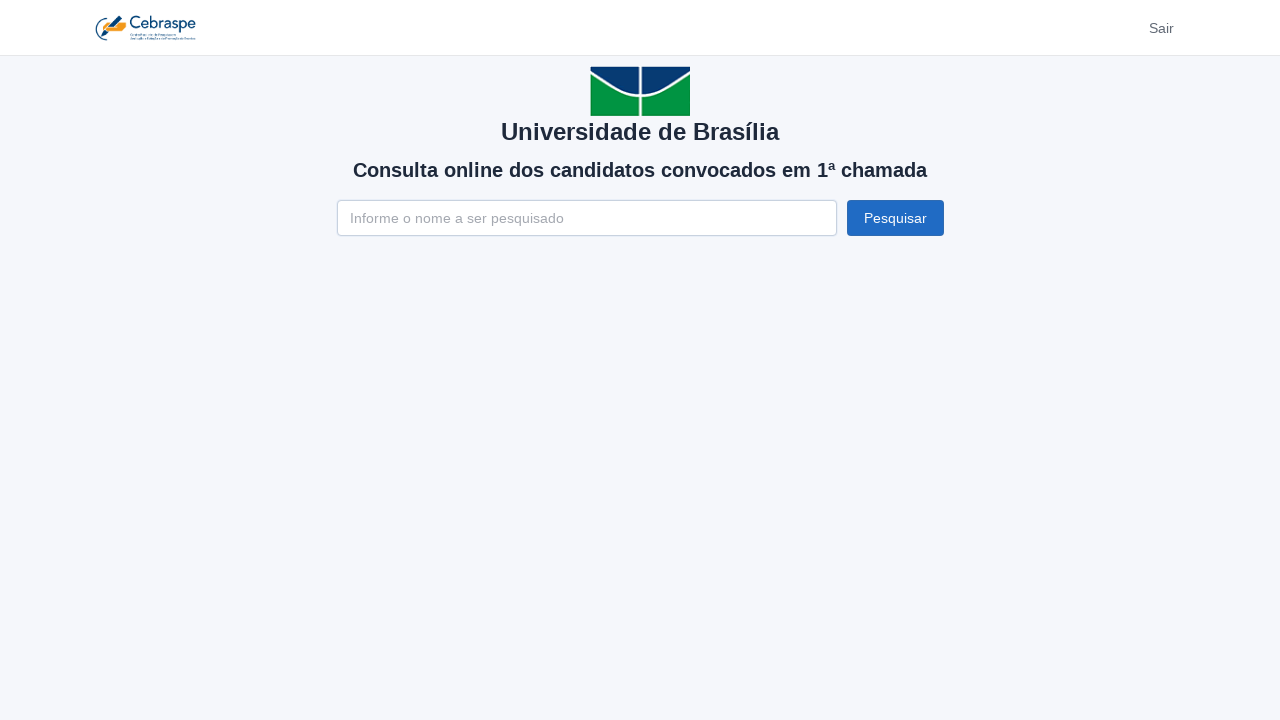

Entered candidate name 'Maria Silva' in search field on #NomeConsulta
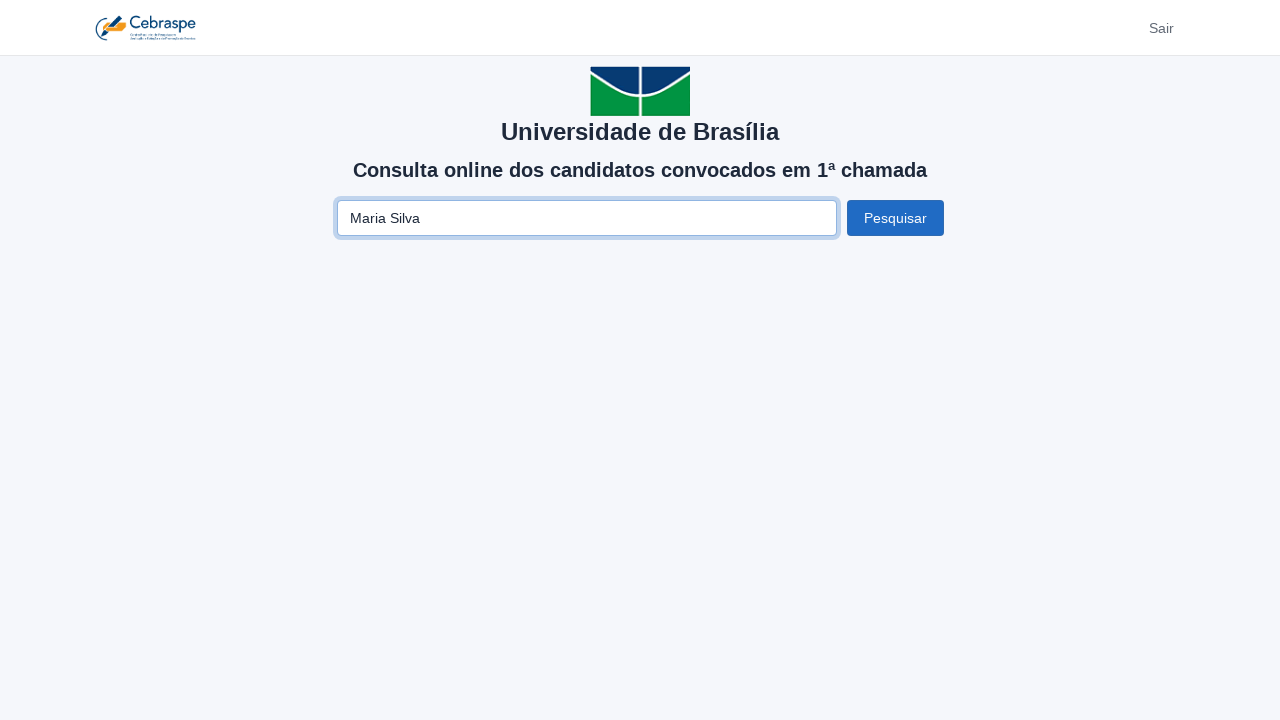

Submitted candidate search by pressing Enter on #NomeConsulta
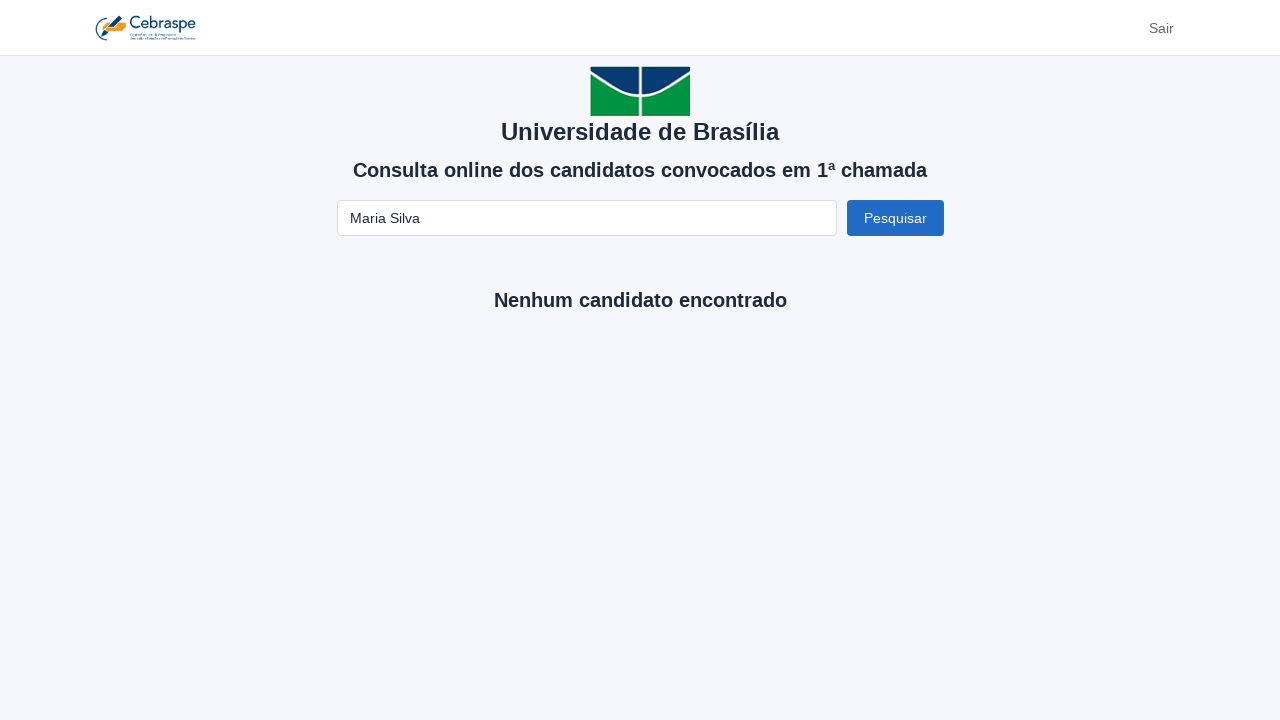

Waited for search results to load (network idle)
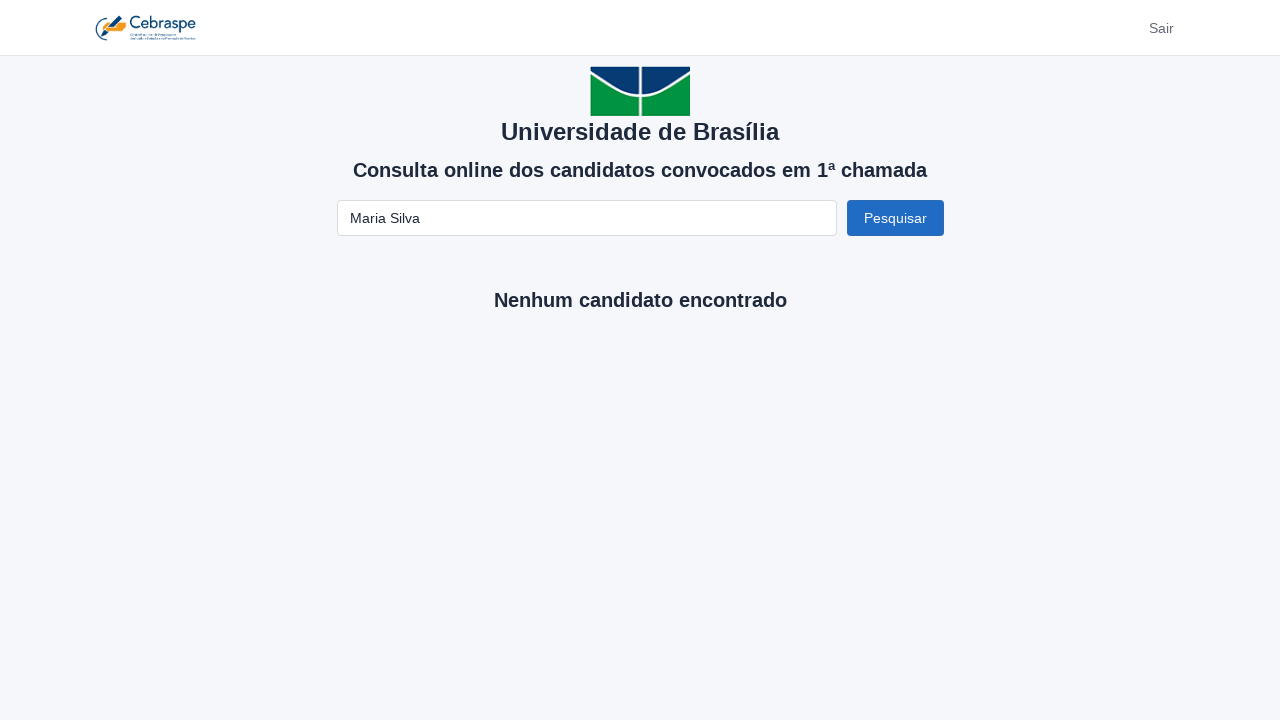

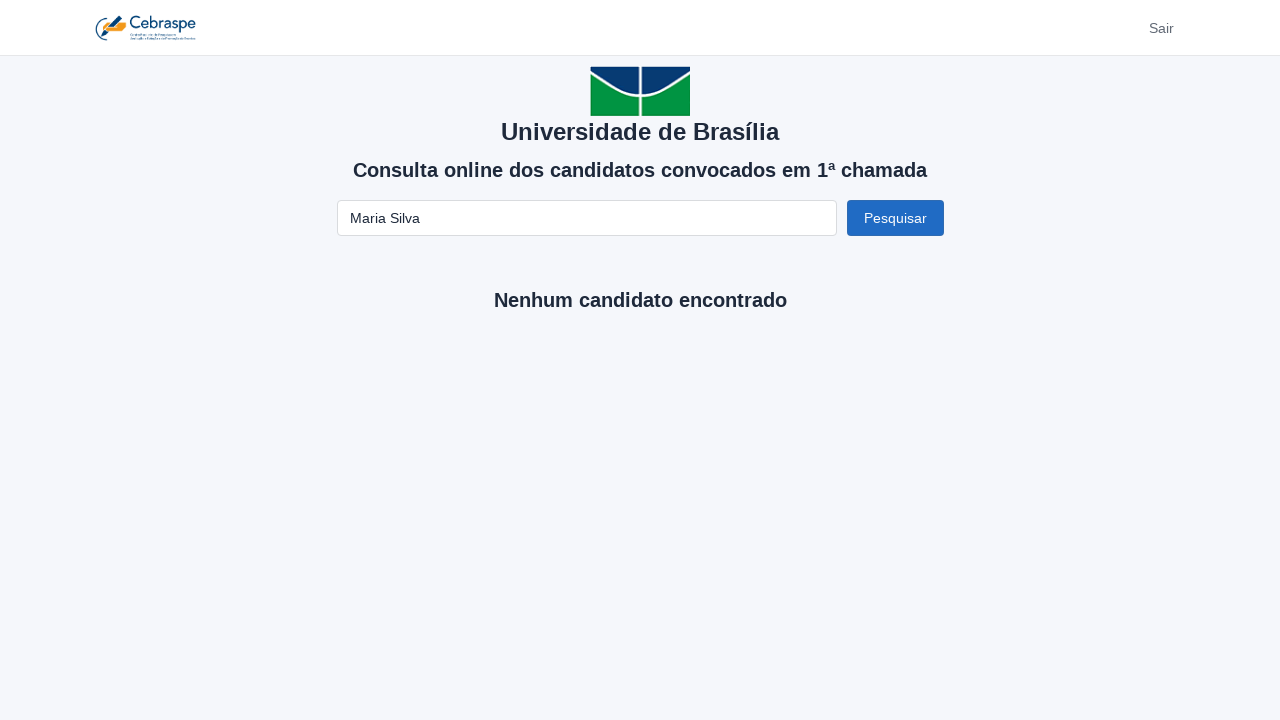